Tests a wait/verify functionality by clicking a verify button and checking that a success message appears on the page.

Starting URL: http://suninjuly.github.io/wait1.html

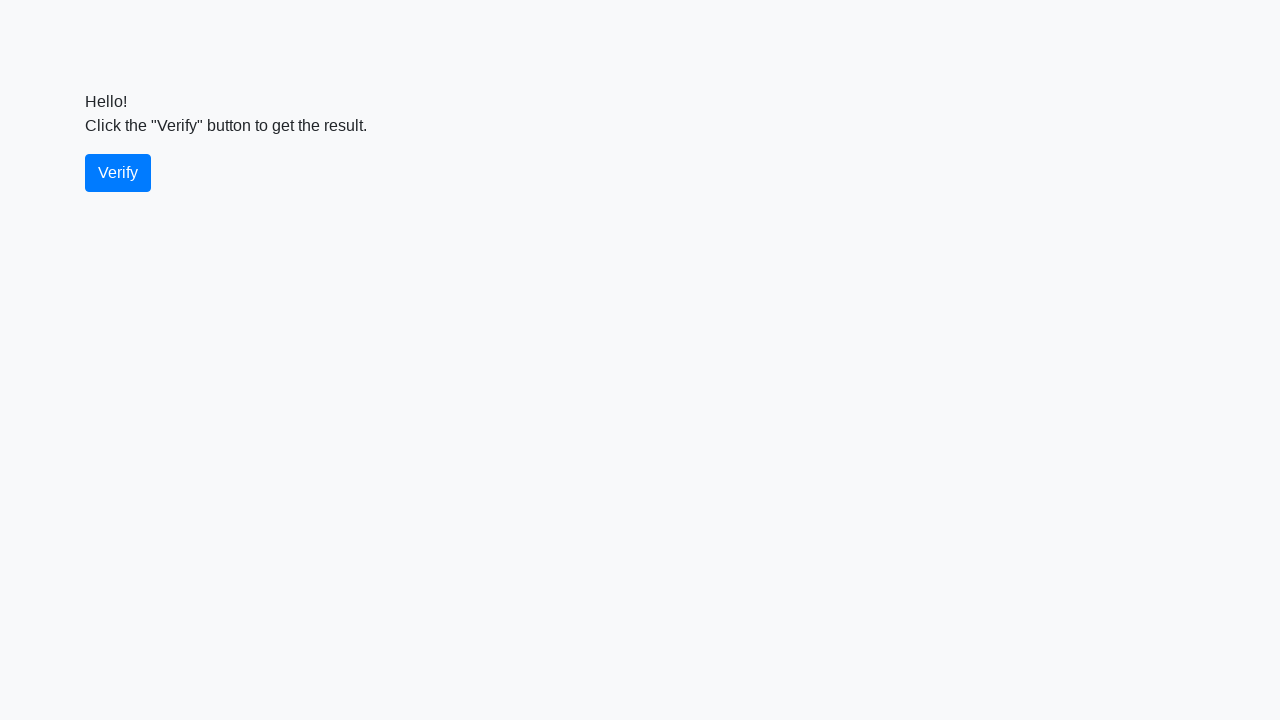

Clicked verify button at (118, 173) on #verify
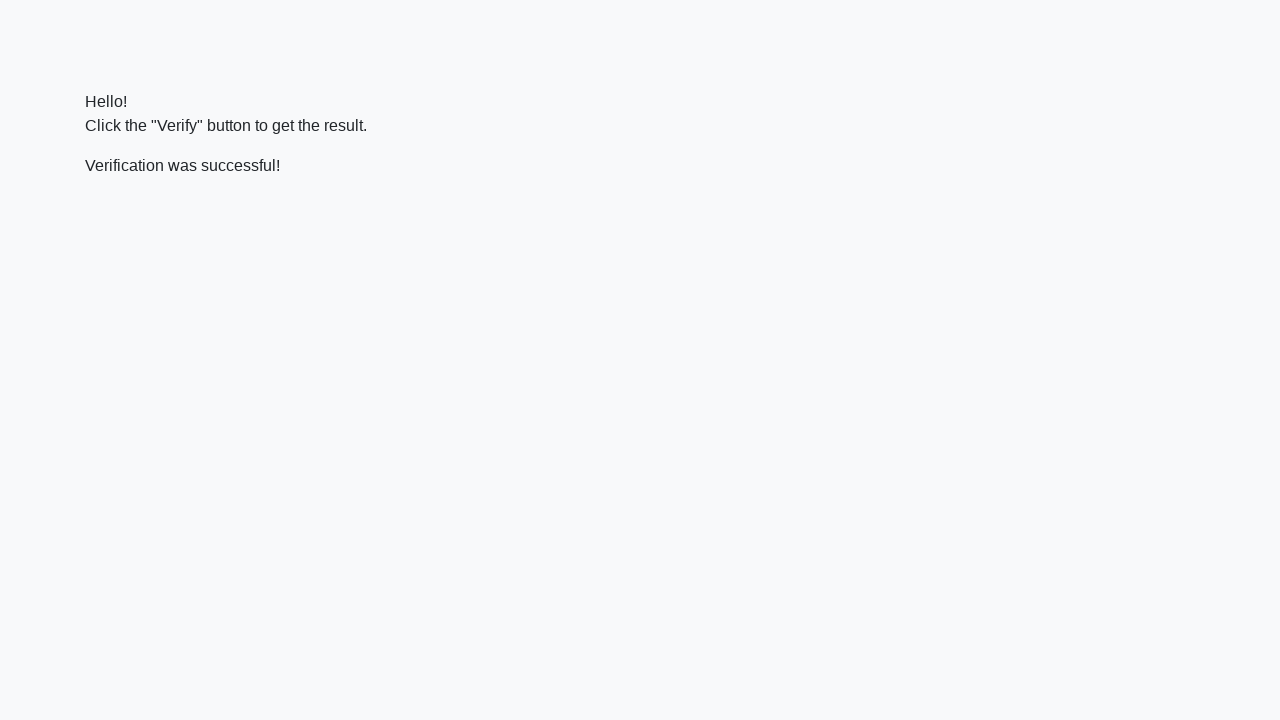

Success message element loaded
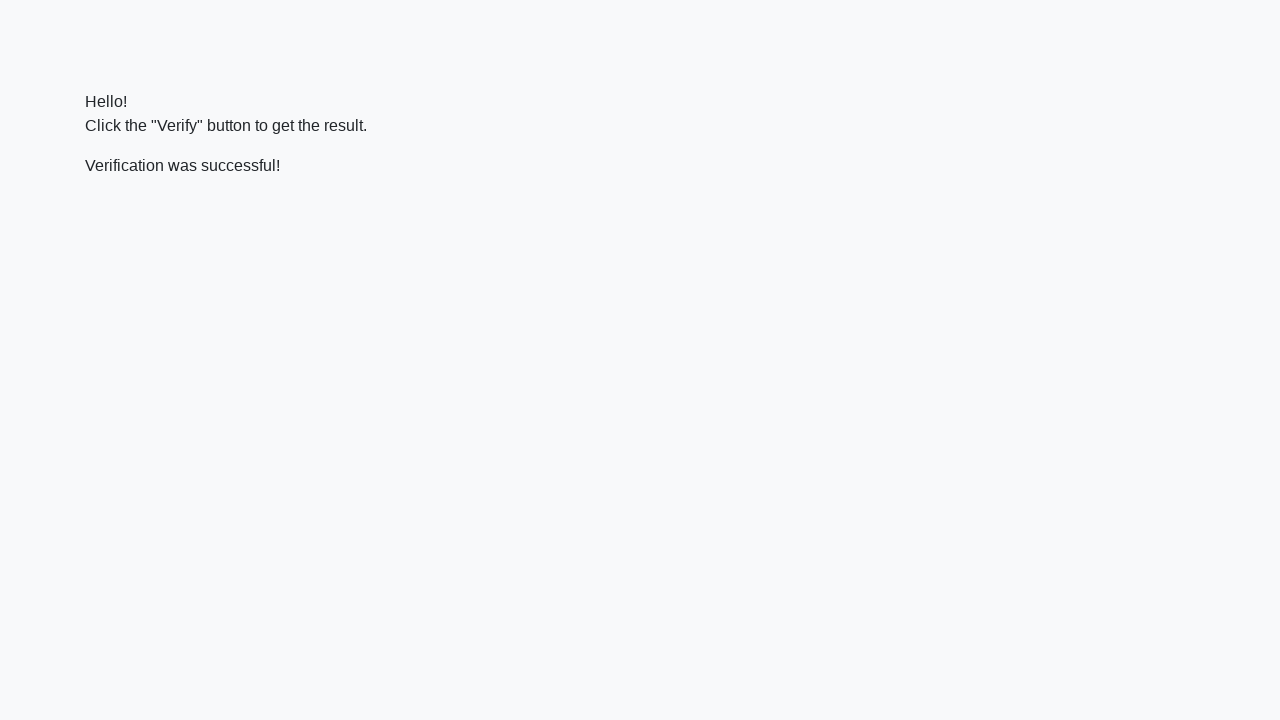

Verified success message contains 'successful'
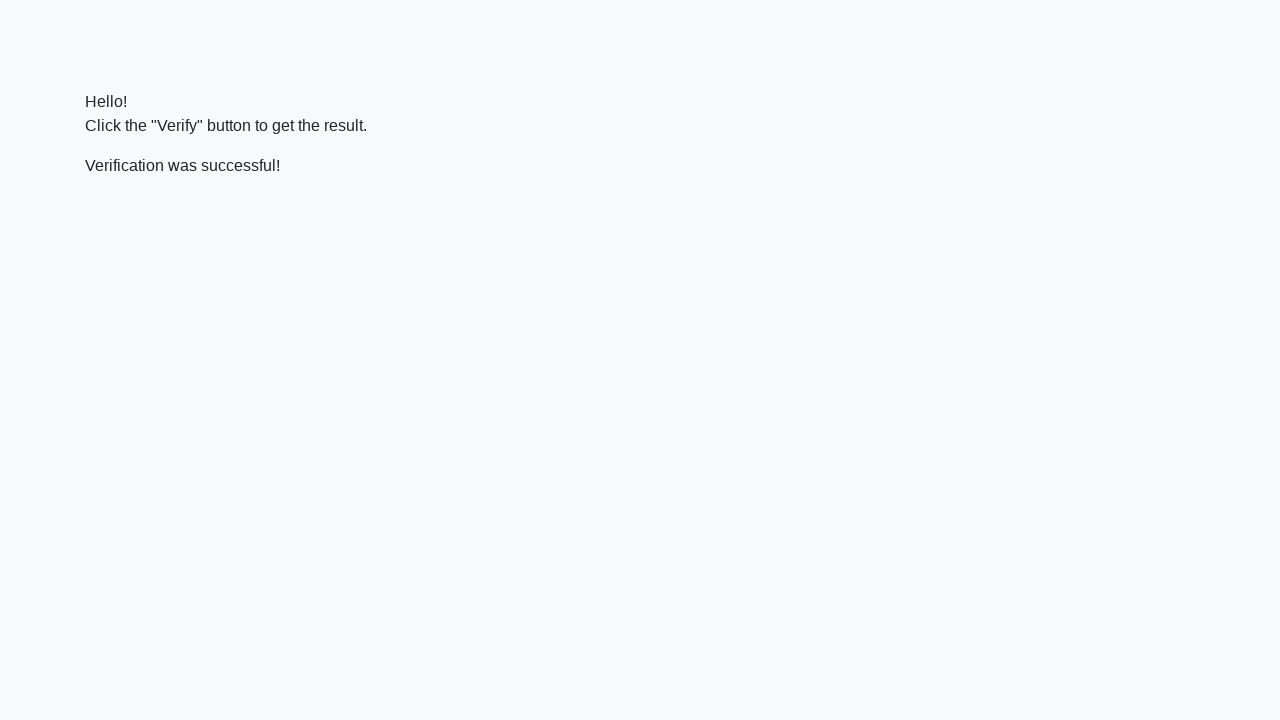

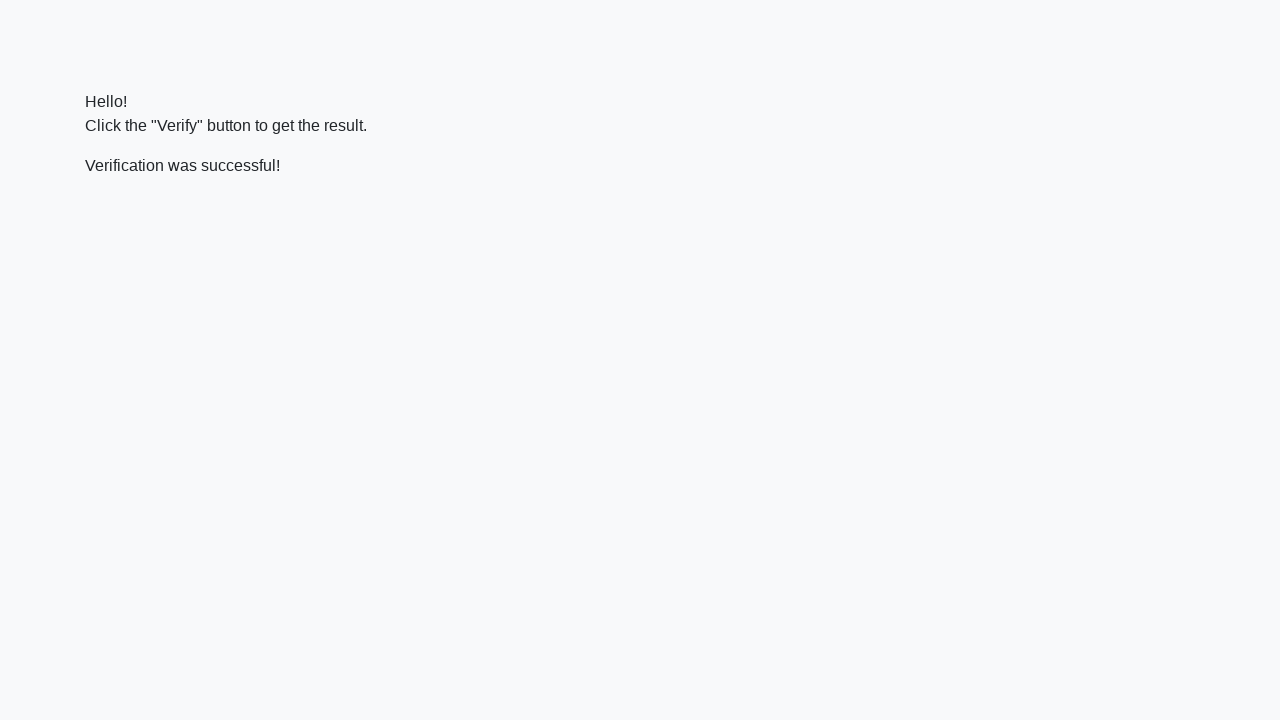